Tests JavaScript confirm alert handling by clicking a button that triggers a confirm dialog, accepting it, and verifying the result message shows the correct response.

Starting URL: http://the-internet.herokuapp.com/javascript_alerts

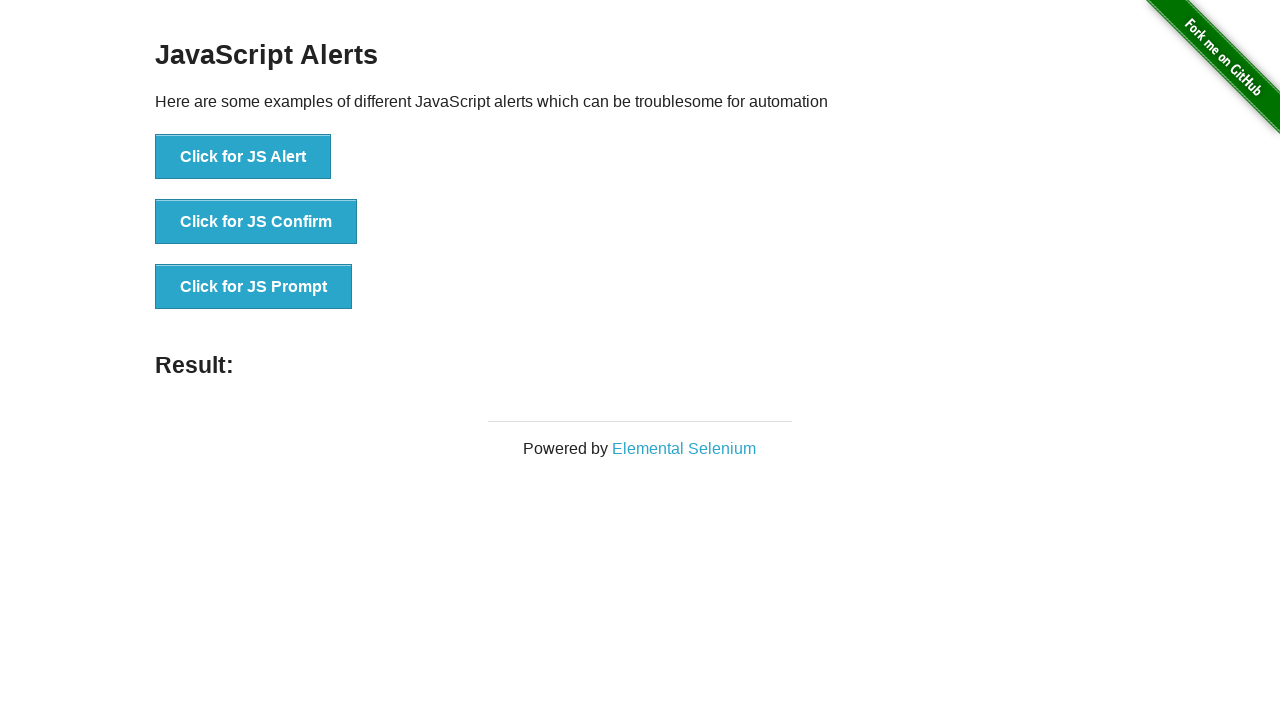

Clicked the button that triggers the confirm alert at (256, 222) on .example li:nth-child(2) button
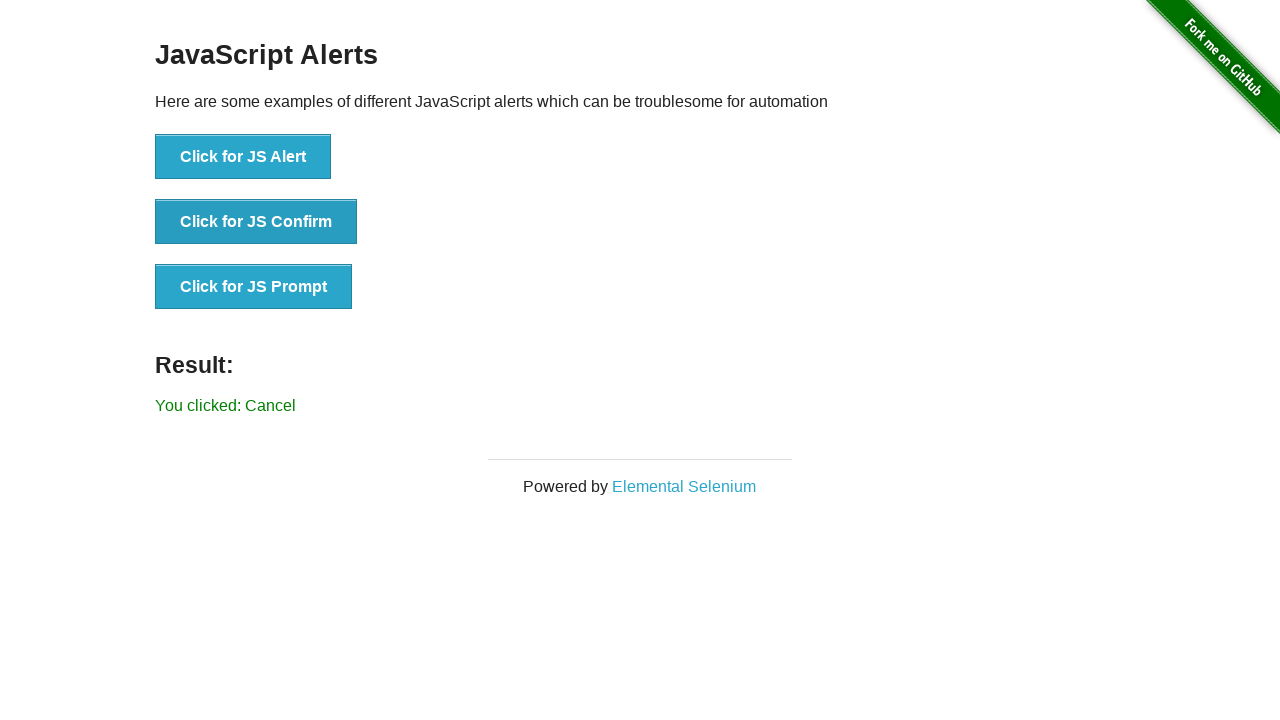

Set up dialog handler to accept confirm dialogs
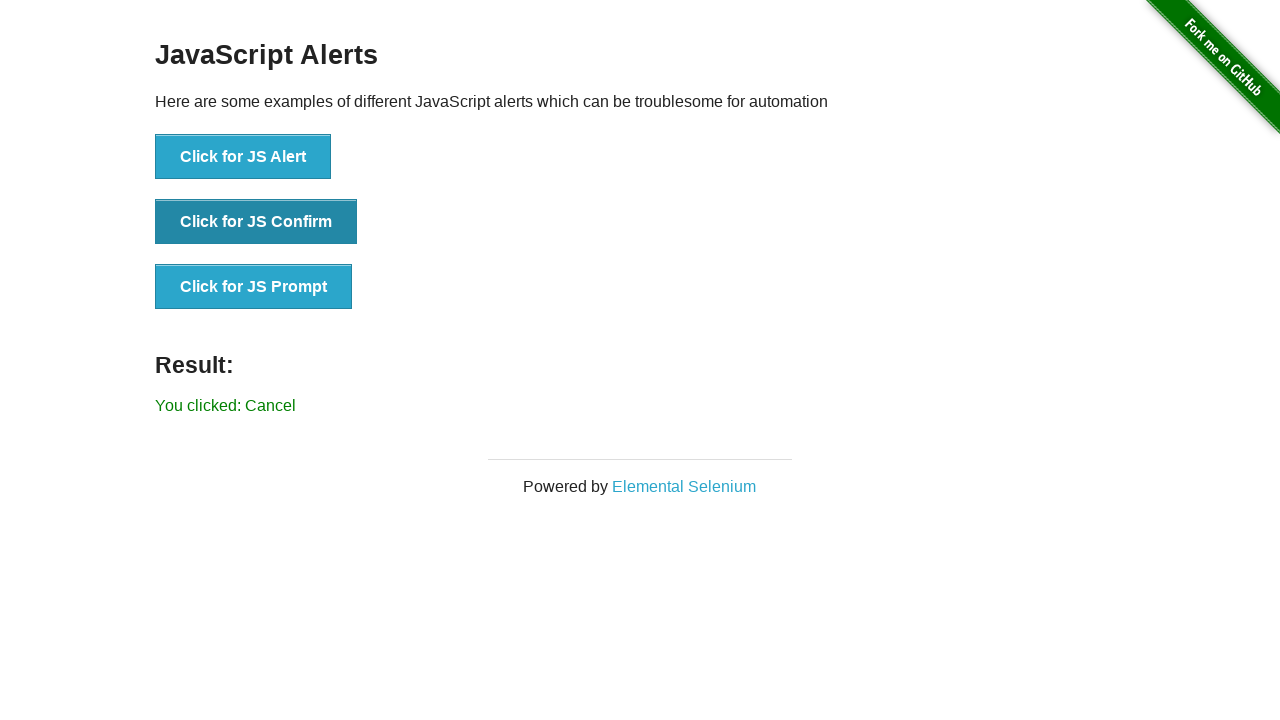

Clicked the confirm button again to trigger the dialog with handler active at (256, 222) on .example li:nth-child(2) button
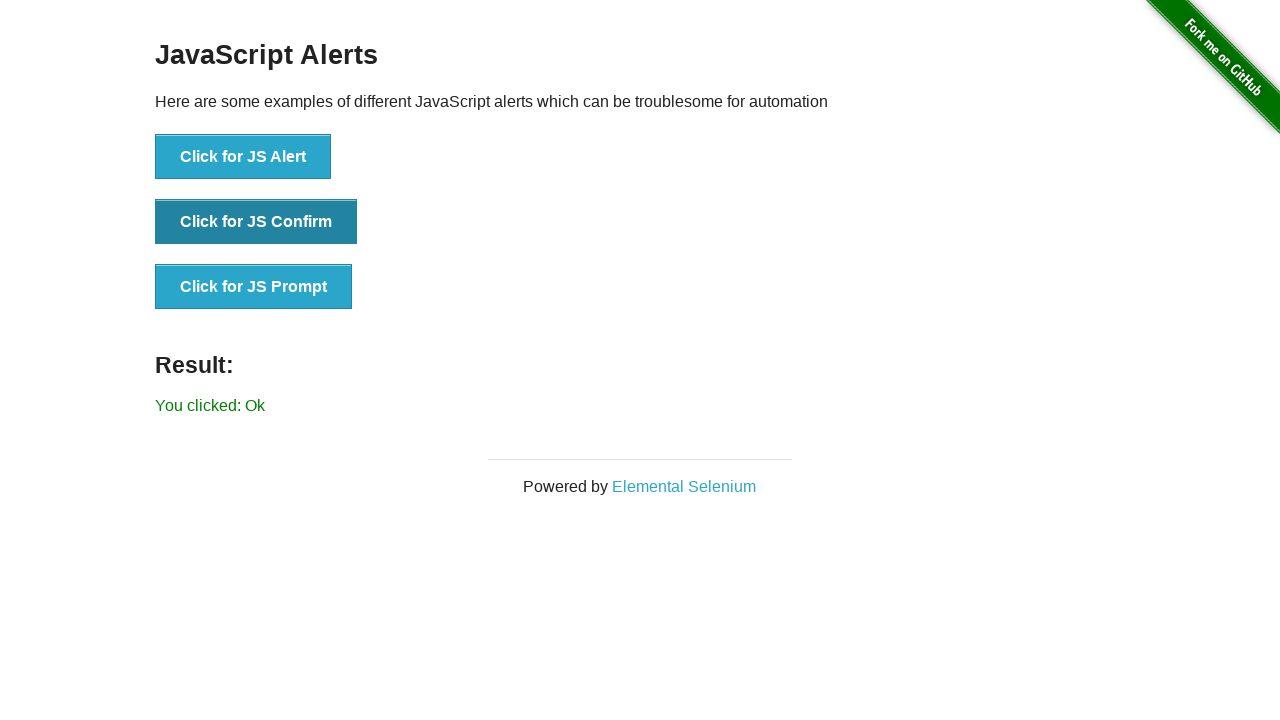

Result message element appeared
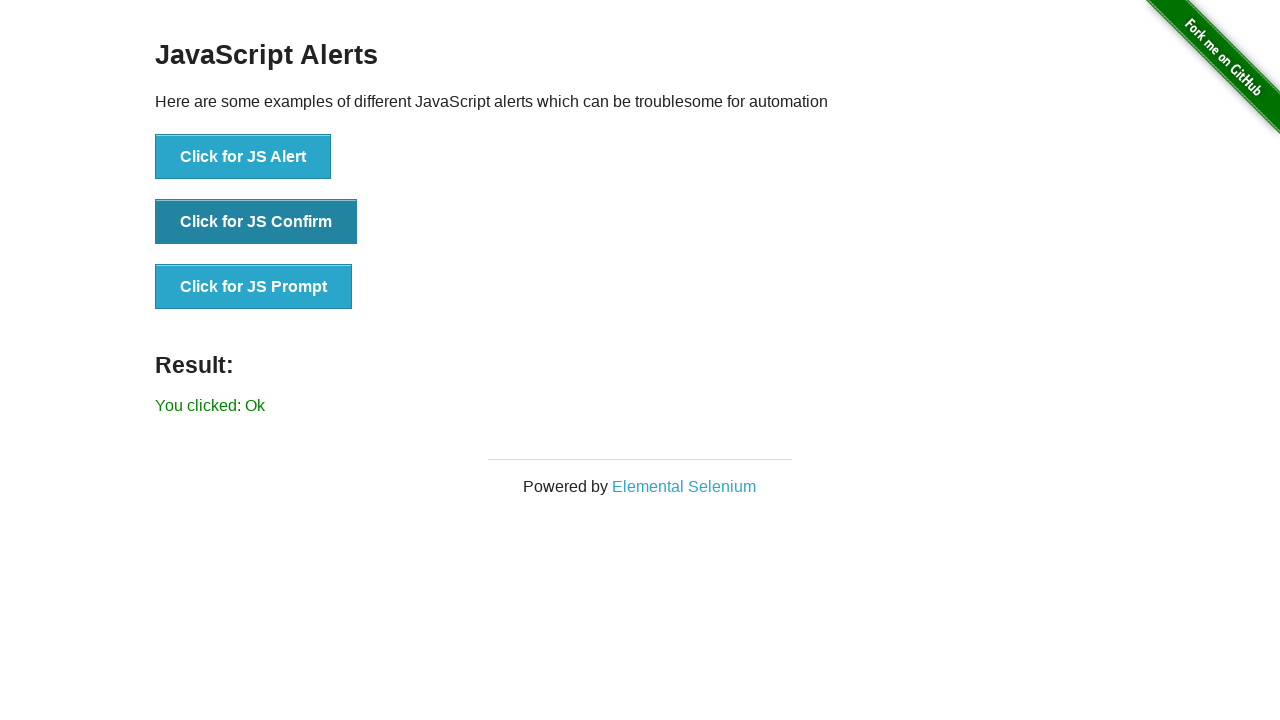

Retrieved result text from the page
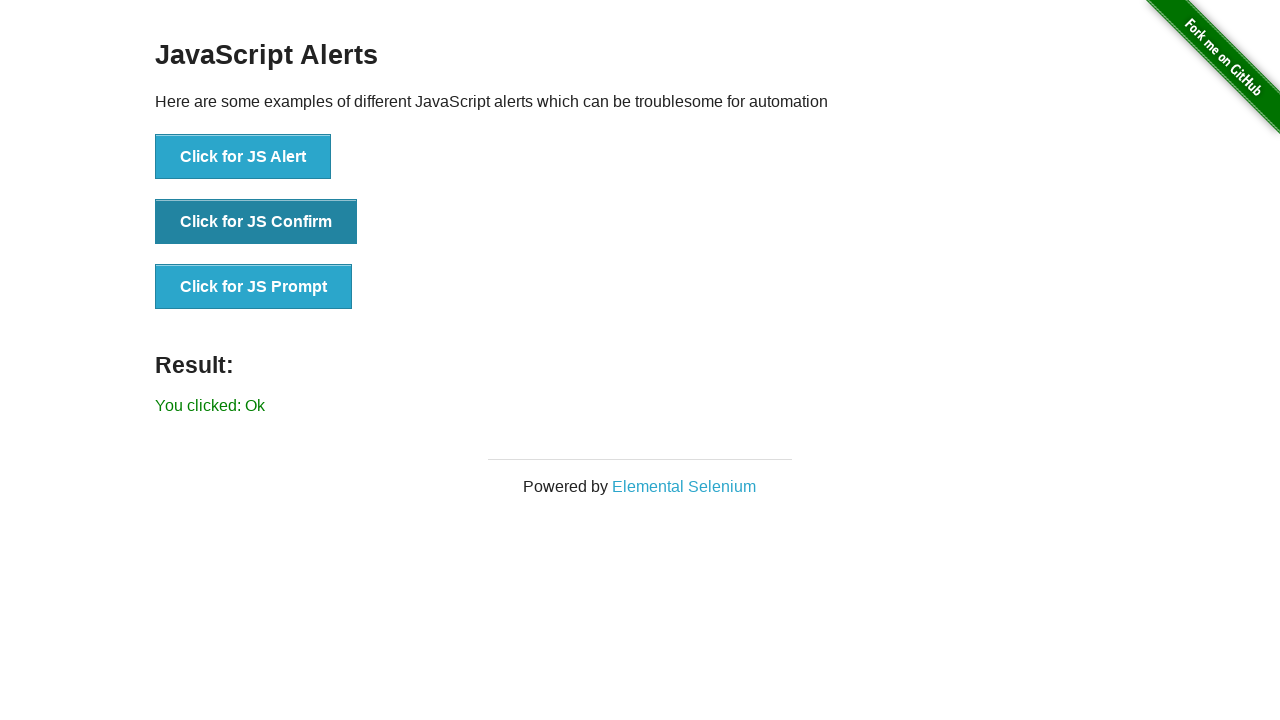

Verified that result text shows 'You clicked: Ok'
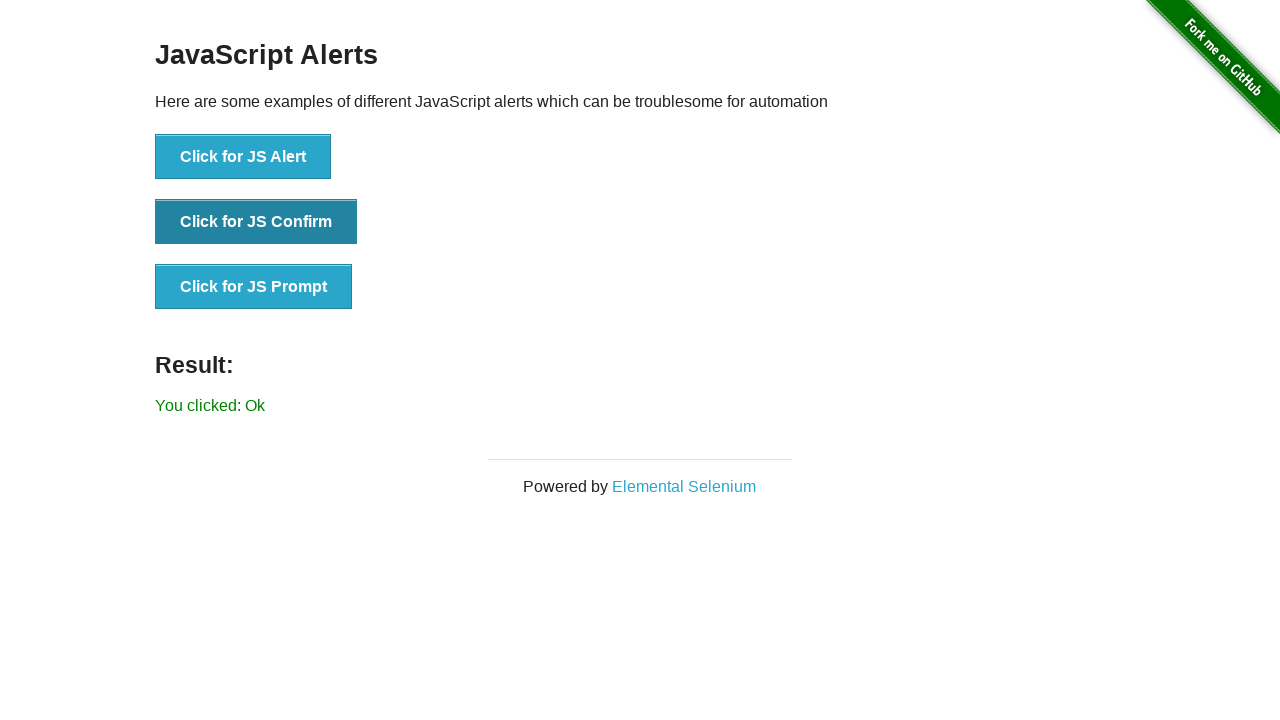

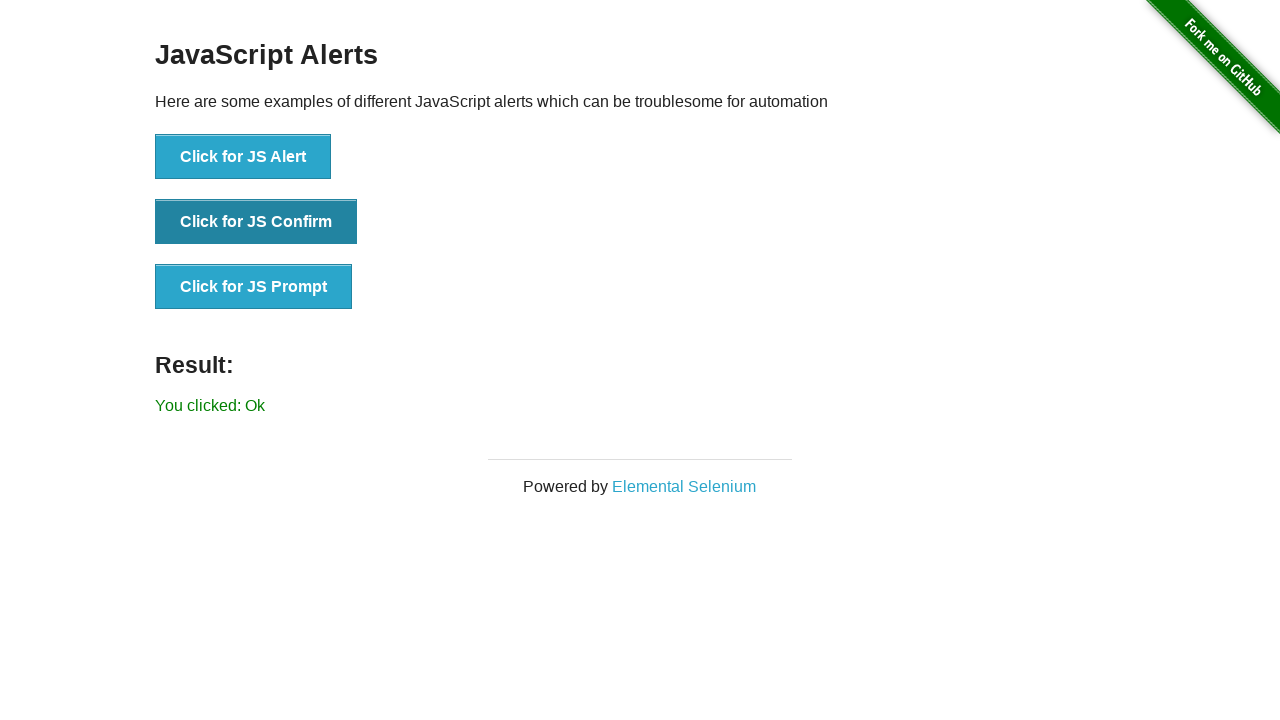